Navigates to the OrangeHRM demo site and verifies the page loads successfully by maximizing the window

Starting URL: https://opensource-demo.orangehrmlive.com/

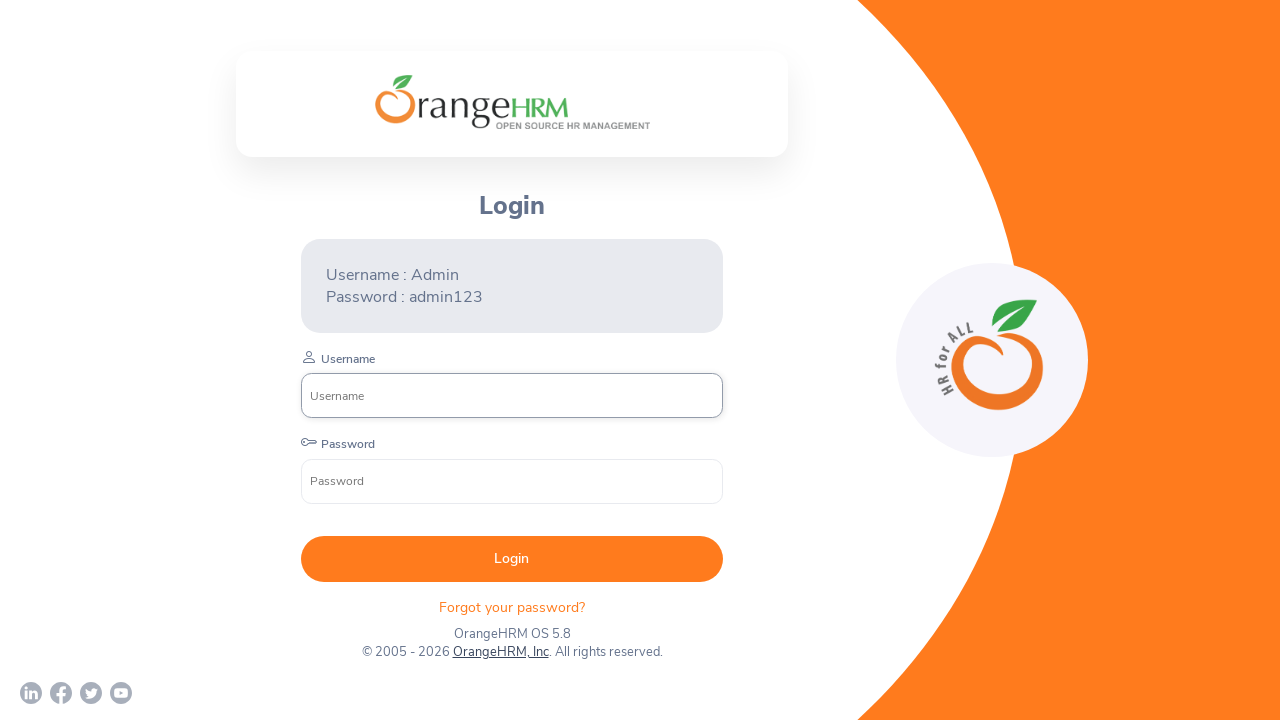

Page loaded with domcontentloaded state
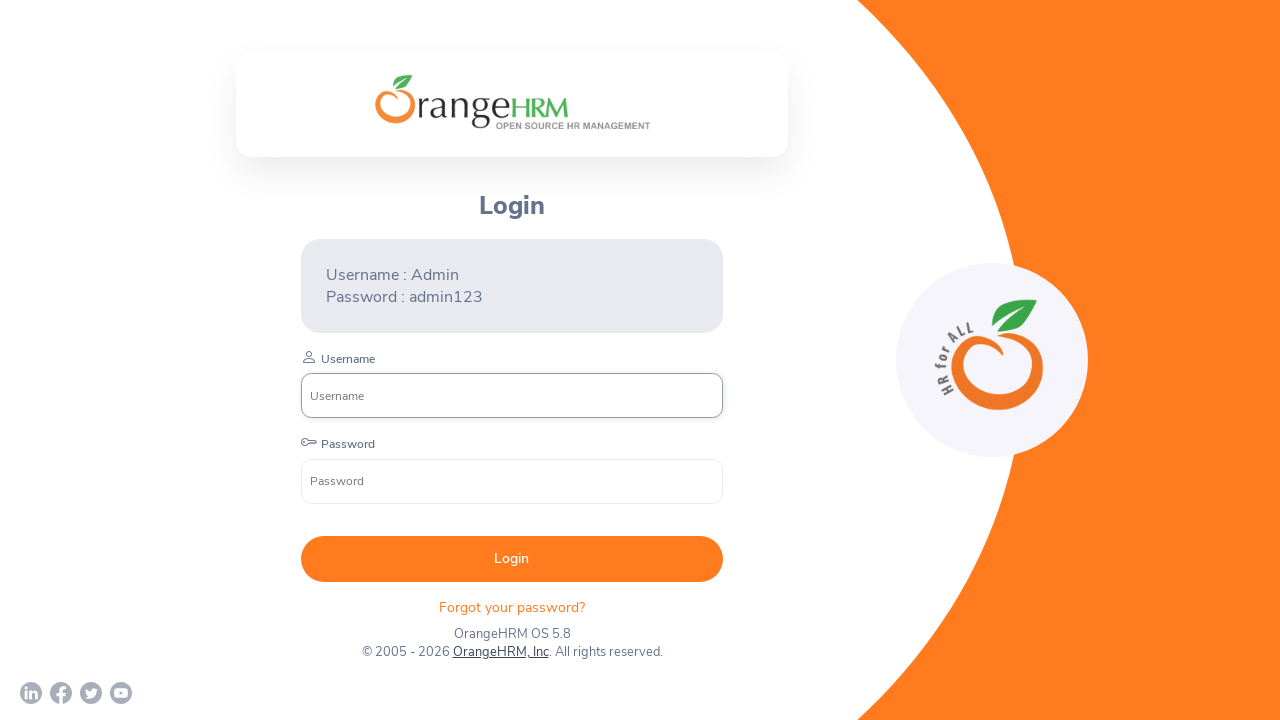

Viewport maximized to 1920x1080
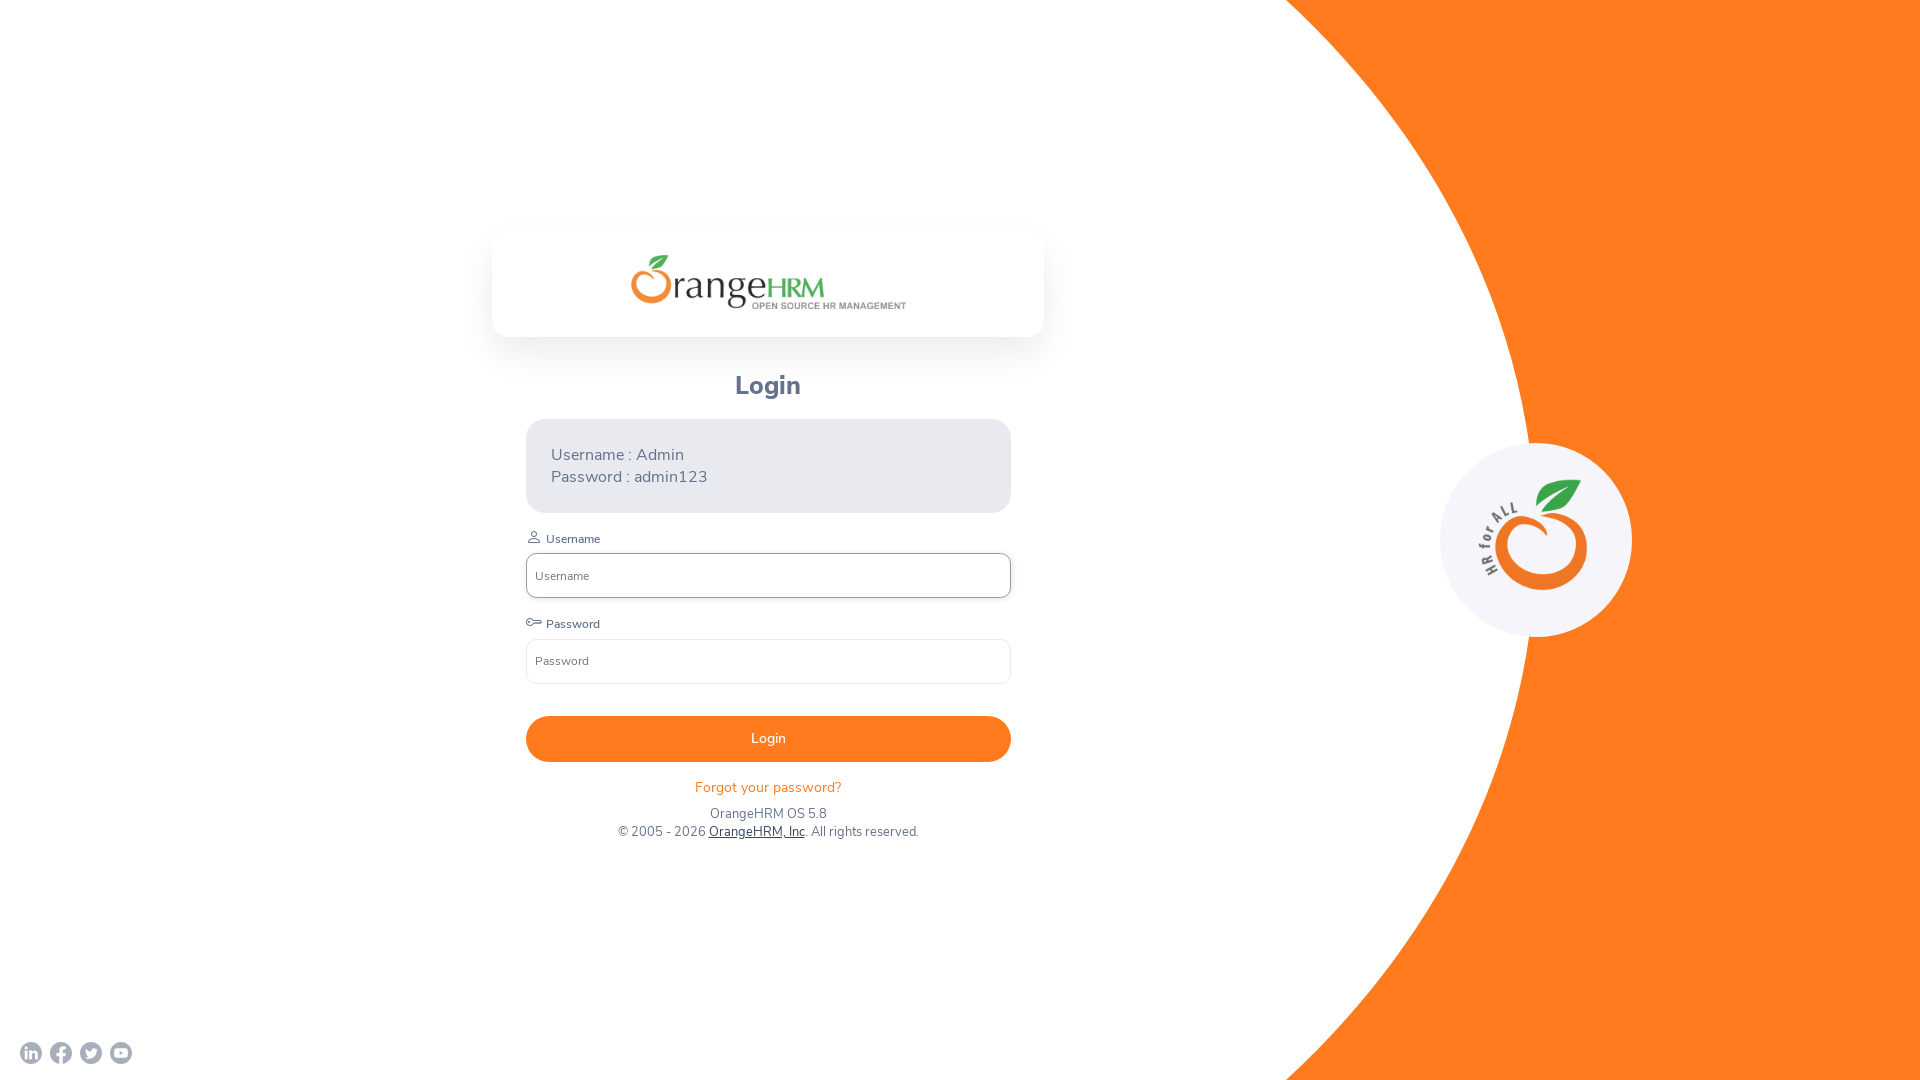

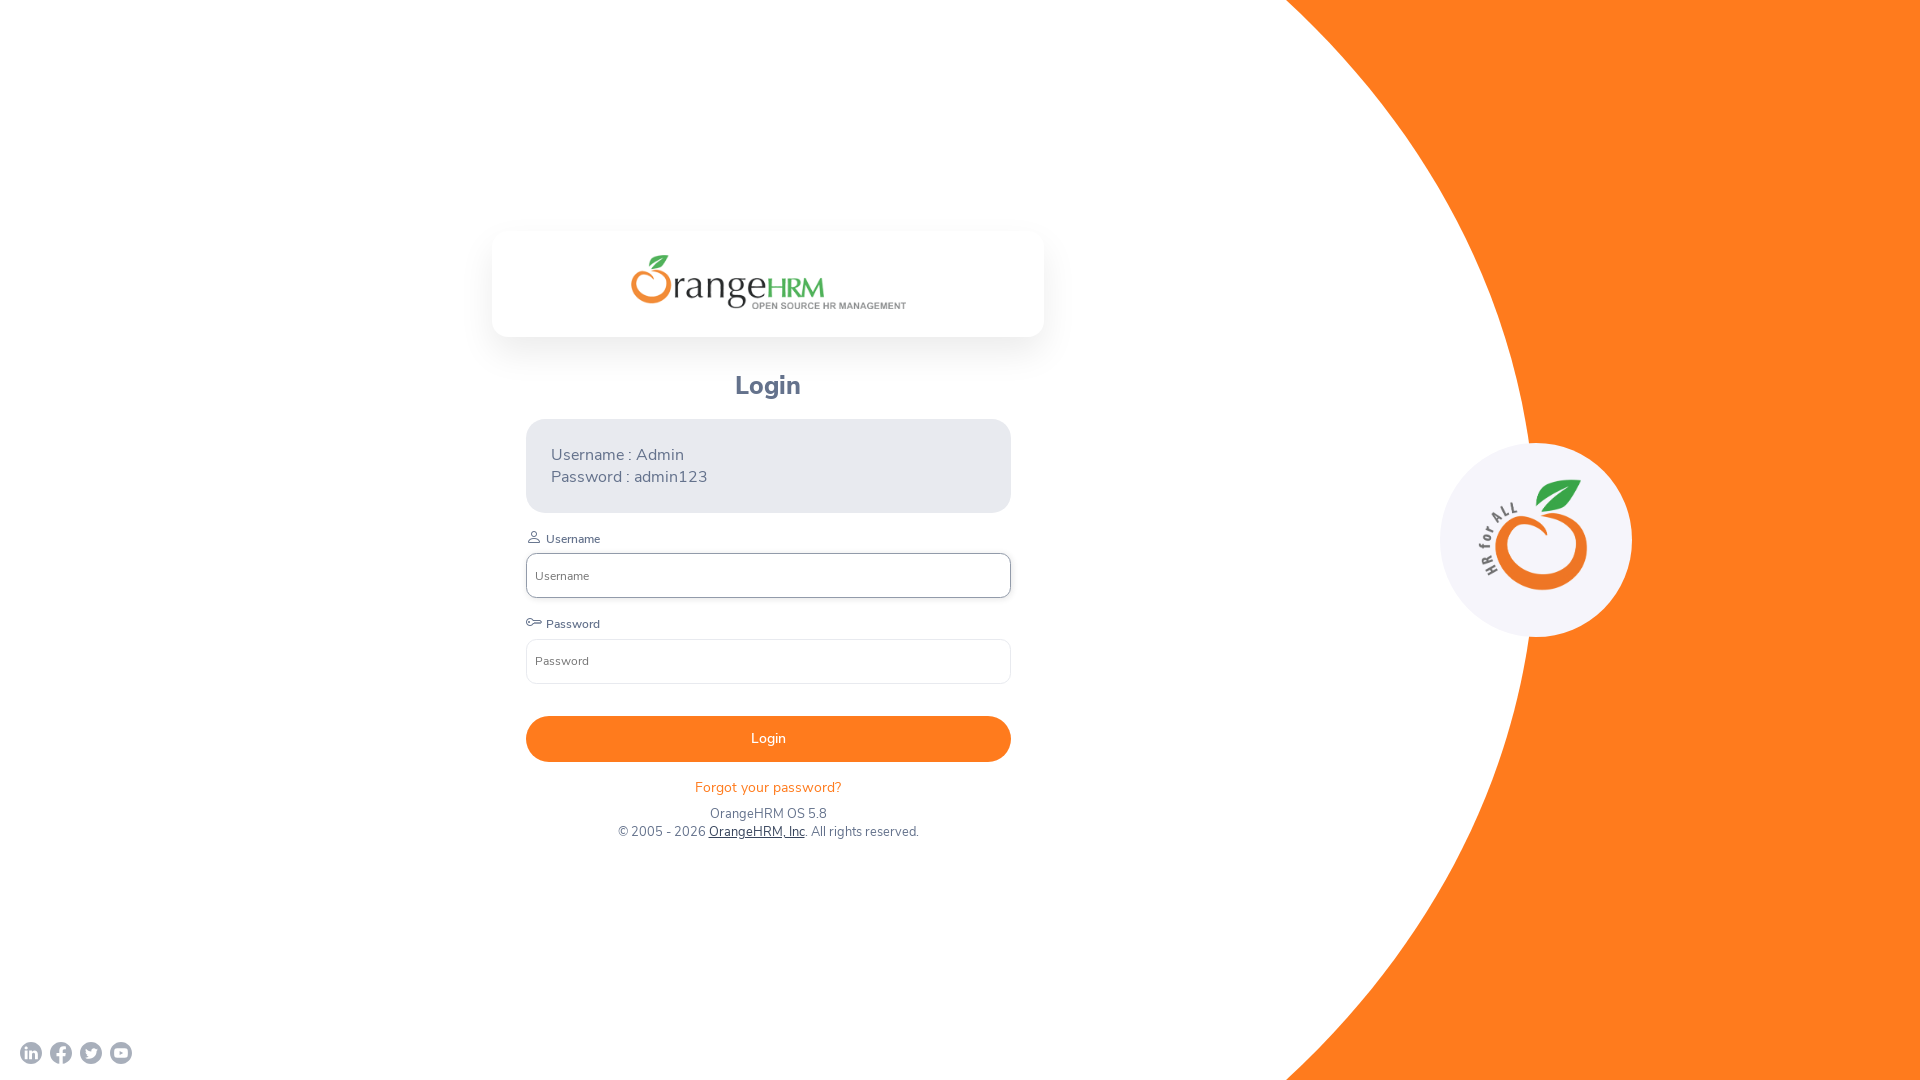